Tests form filling on a dummy website, demonstrating wait mechanisms by filling billing name and attempting to fill phone field

Starting URL: https://automationbysqatools.blogspot.com/2021/05/dummy-website.html

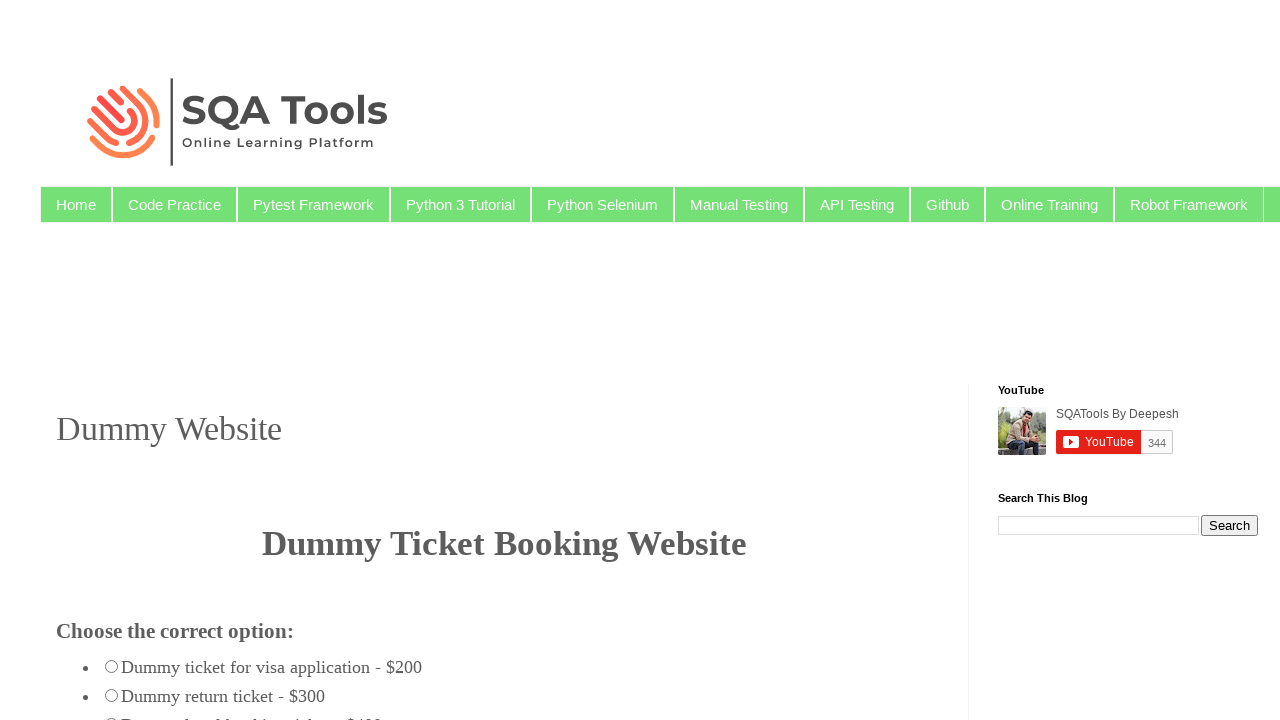

Filled billing name field with 'Mumbai' on #billing_name
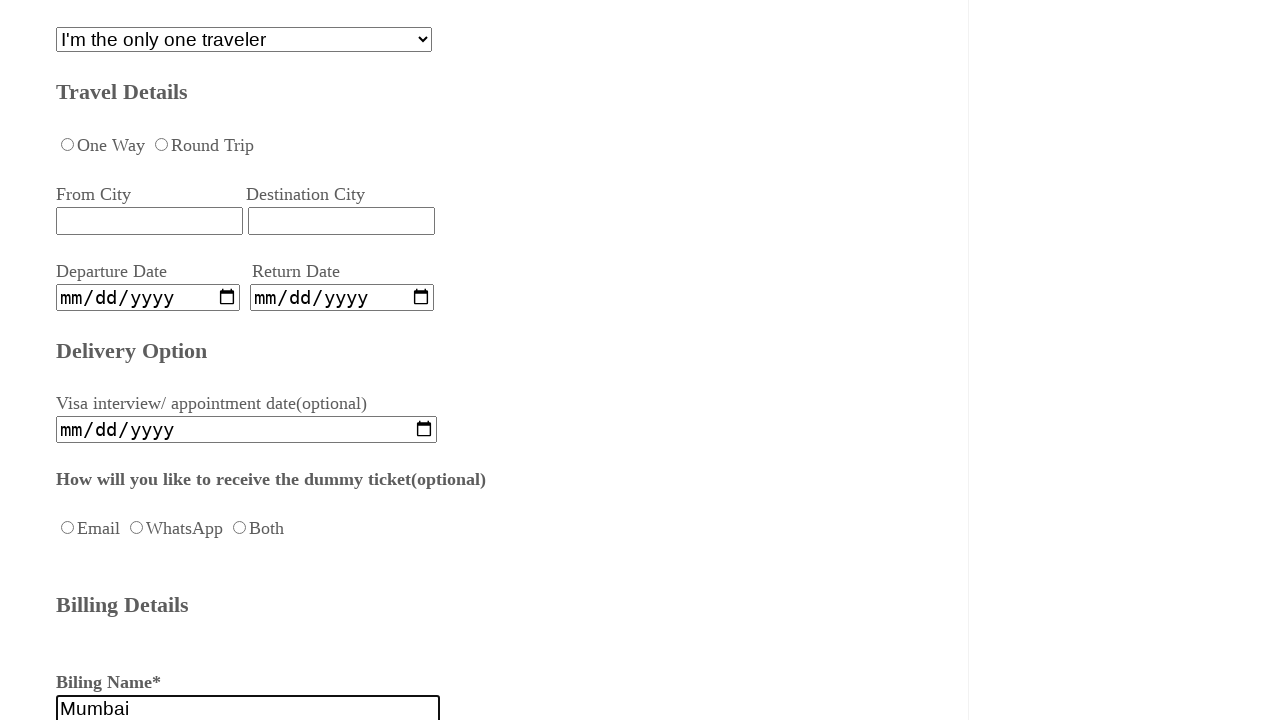

Phone field with selector '#billing_phone234' not found - element does not exist on #billing_phone234
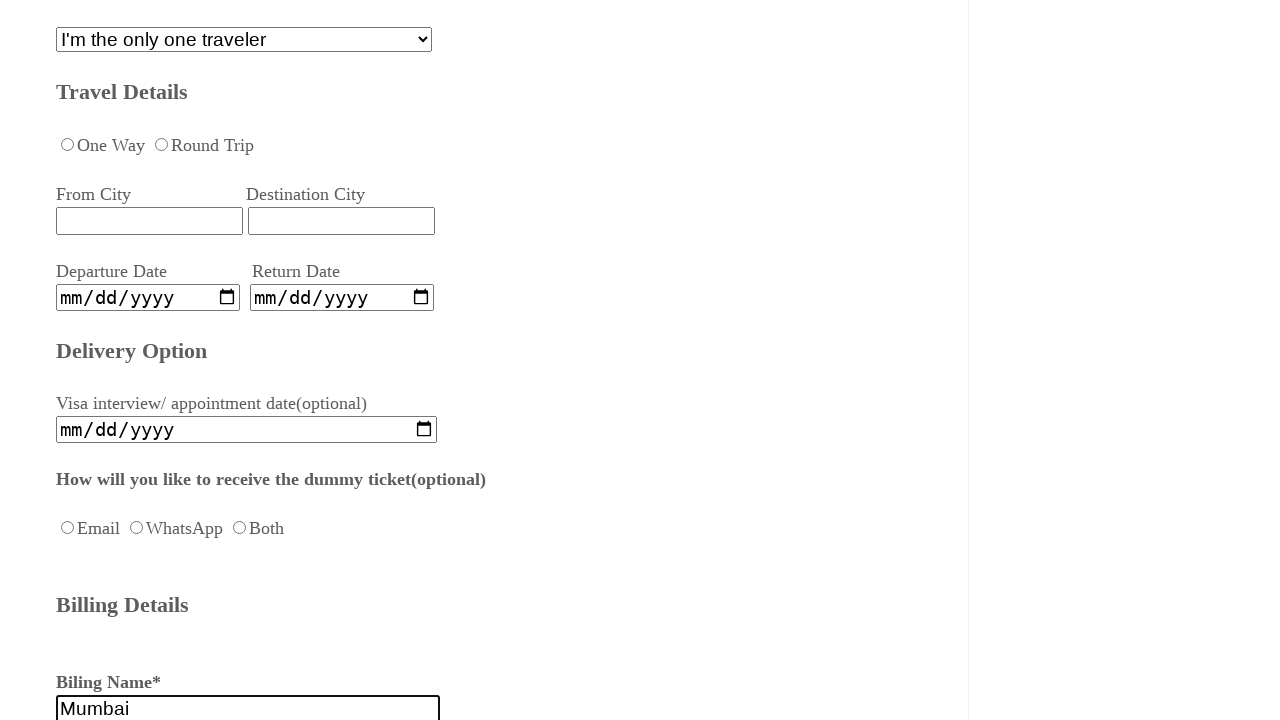

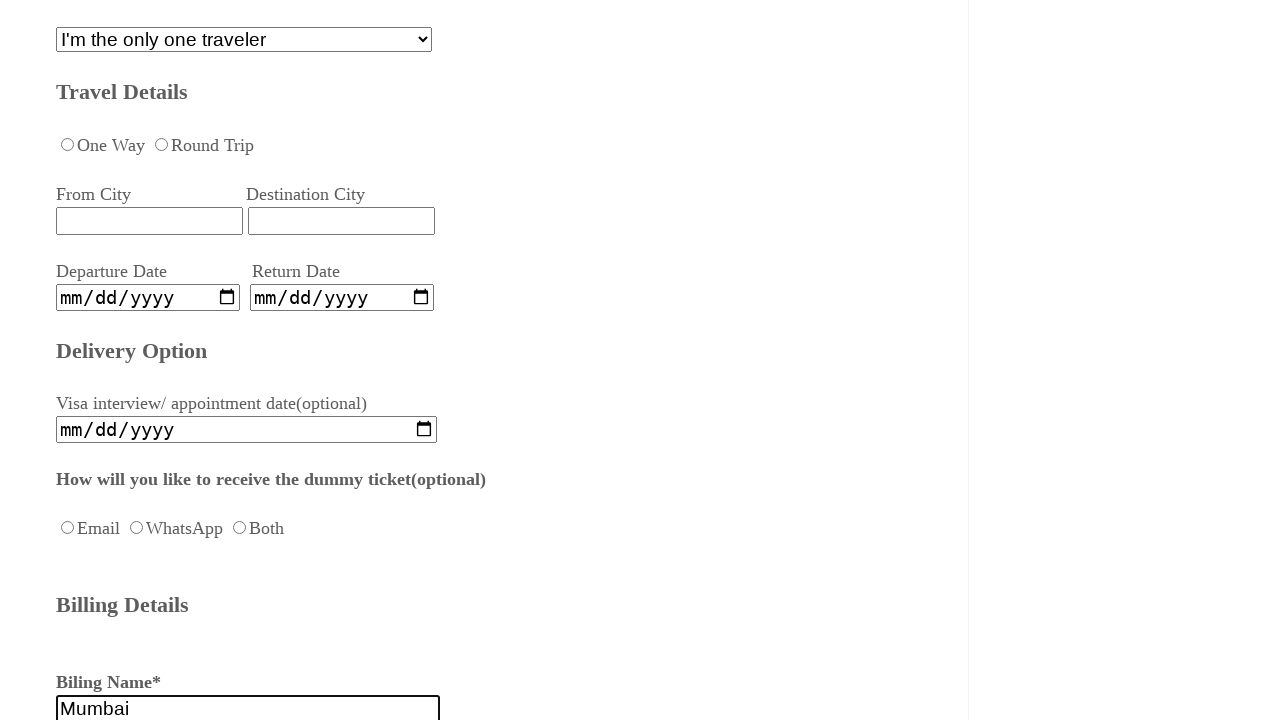